Tests network error recovery by navigating to the home page, simulating a network interruption, refreshing the page, and verifying the page recovers correctly.

Starting URL: https://demoqa.com

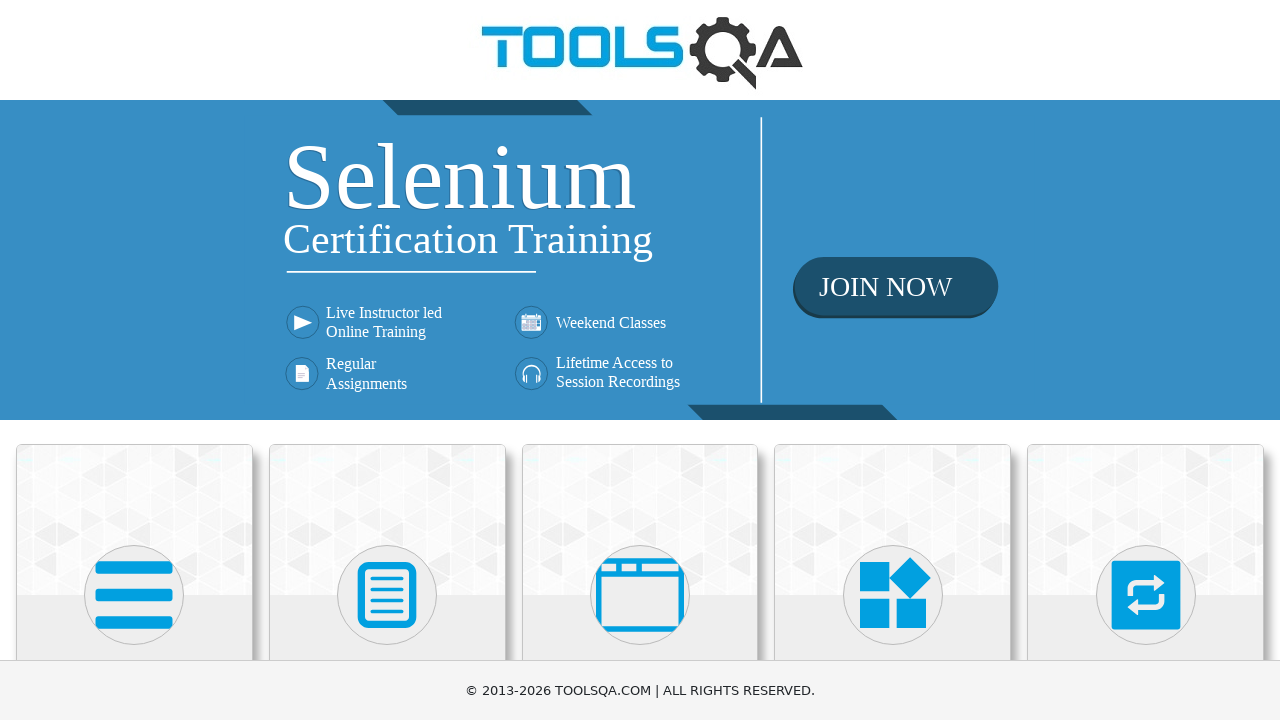

Navigated to home page at https://demoqa.com
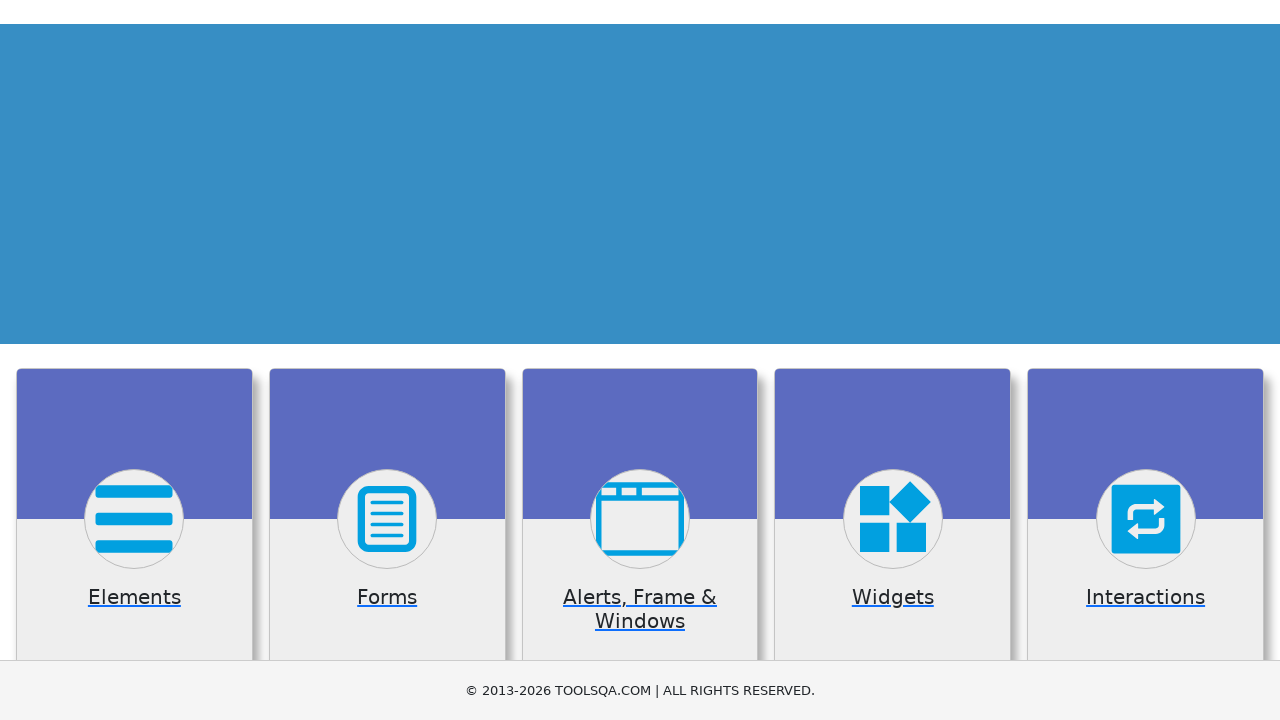

Simulated network interruption by stopping page load
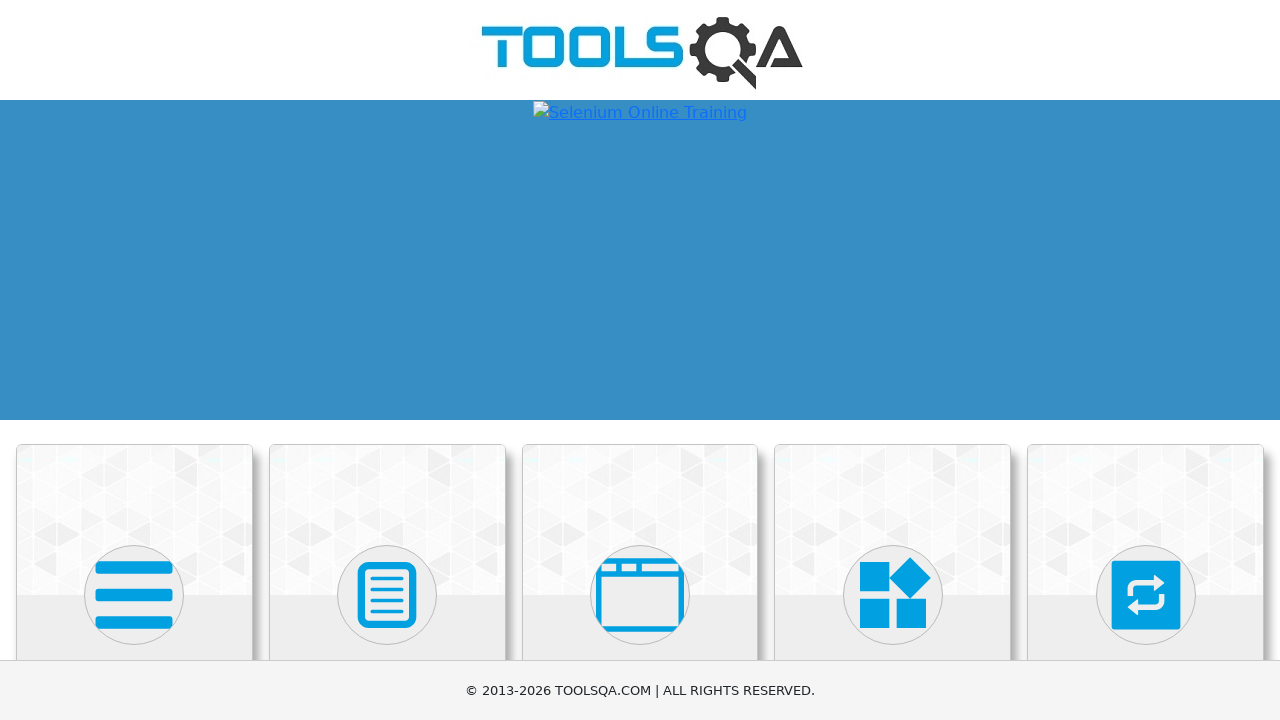

Refreshed page to recover from network error
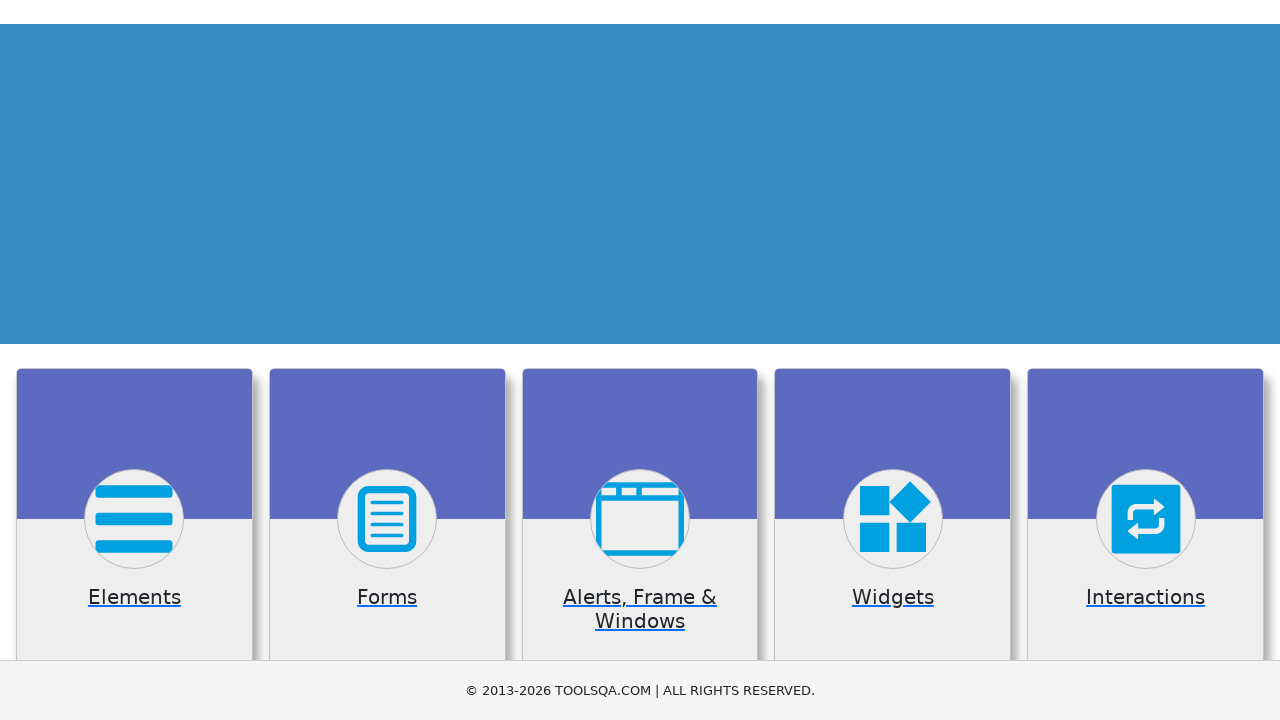

Page loaded successfully after refresh
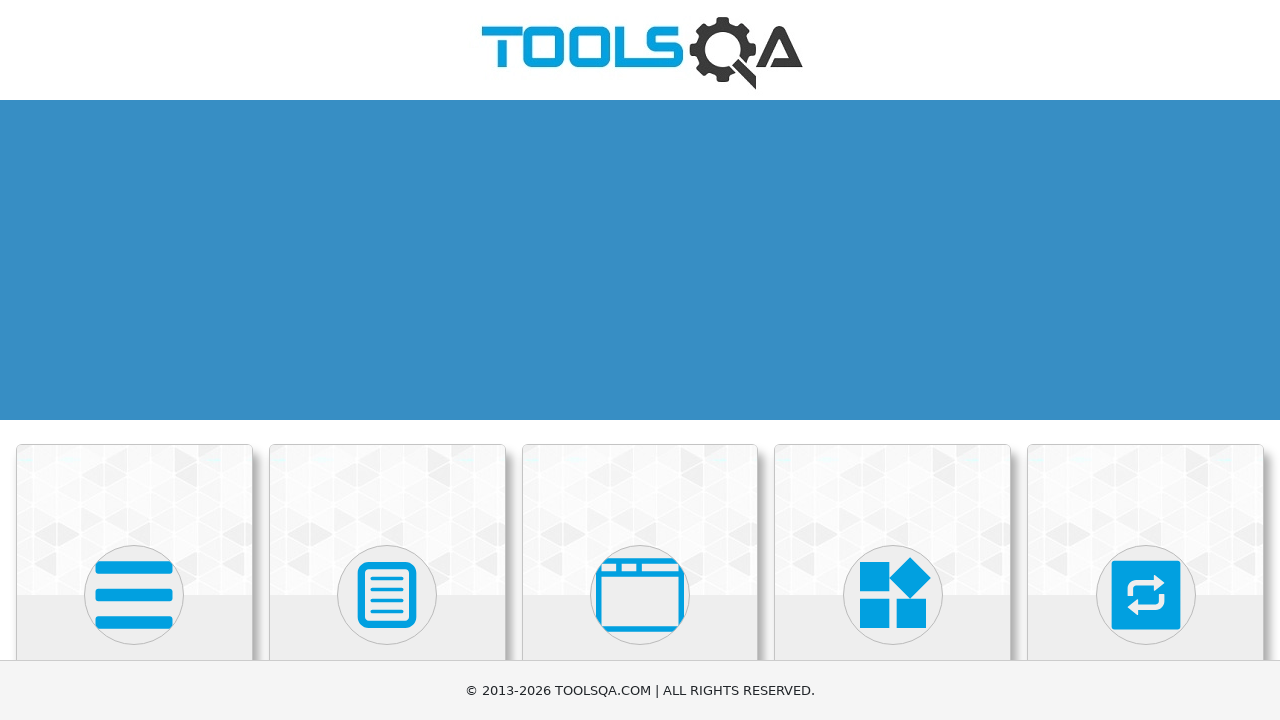

Verified page recovered by confirming home banner is present
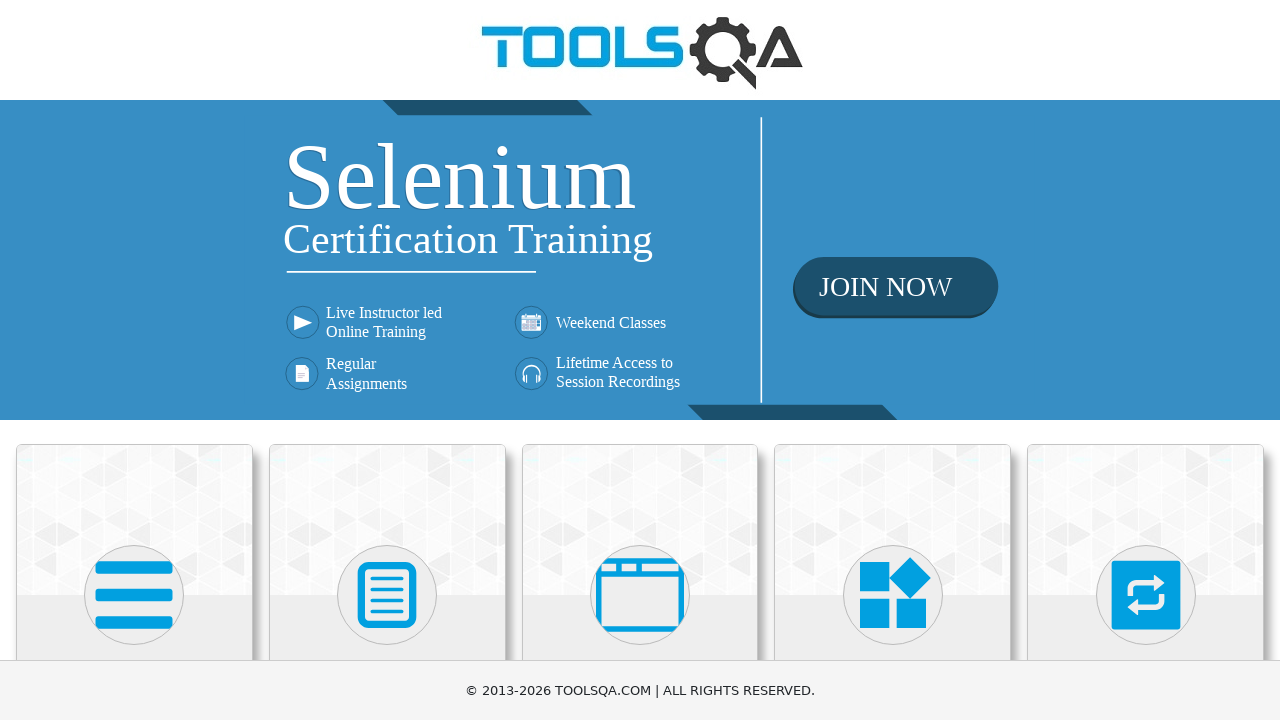

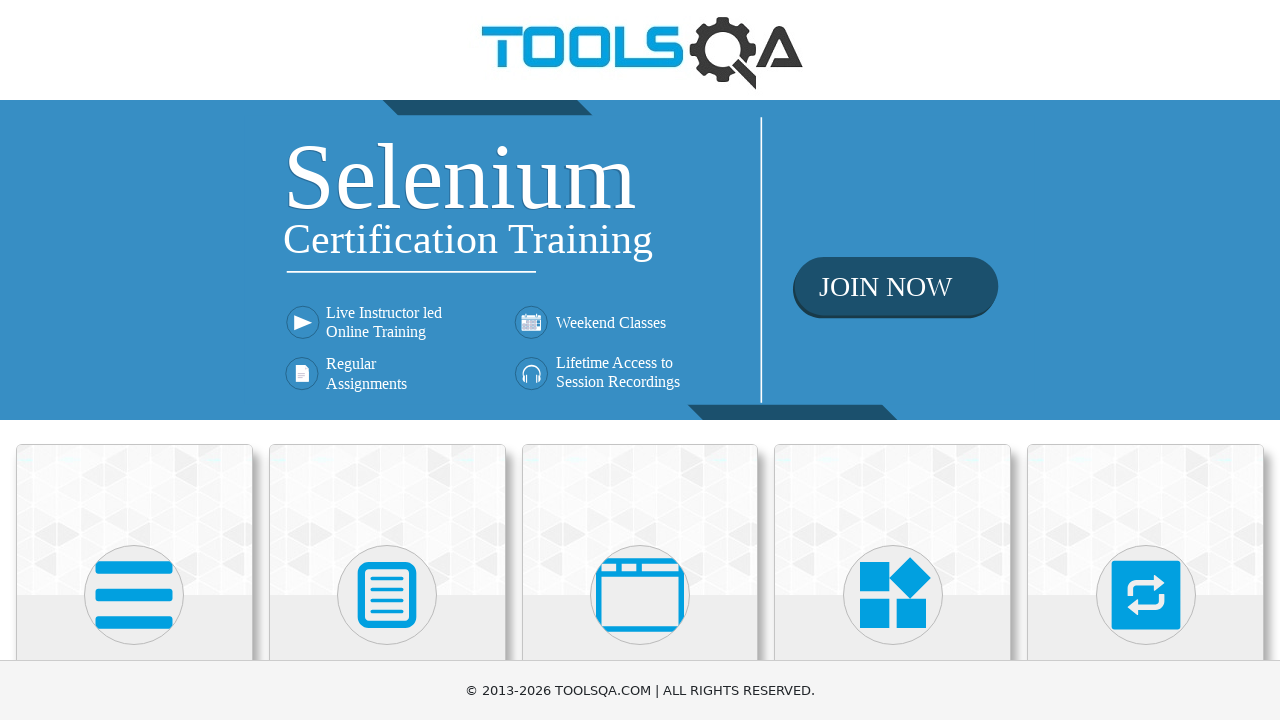